Tests dynamic controls functionality by clicking an "Enable Input" button and verifying the input field becomes enabled

Starting URL: https://training-support.net/webelements/dynamic-controls

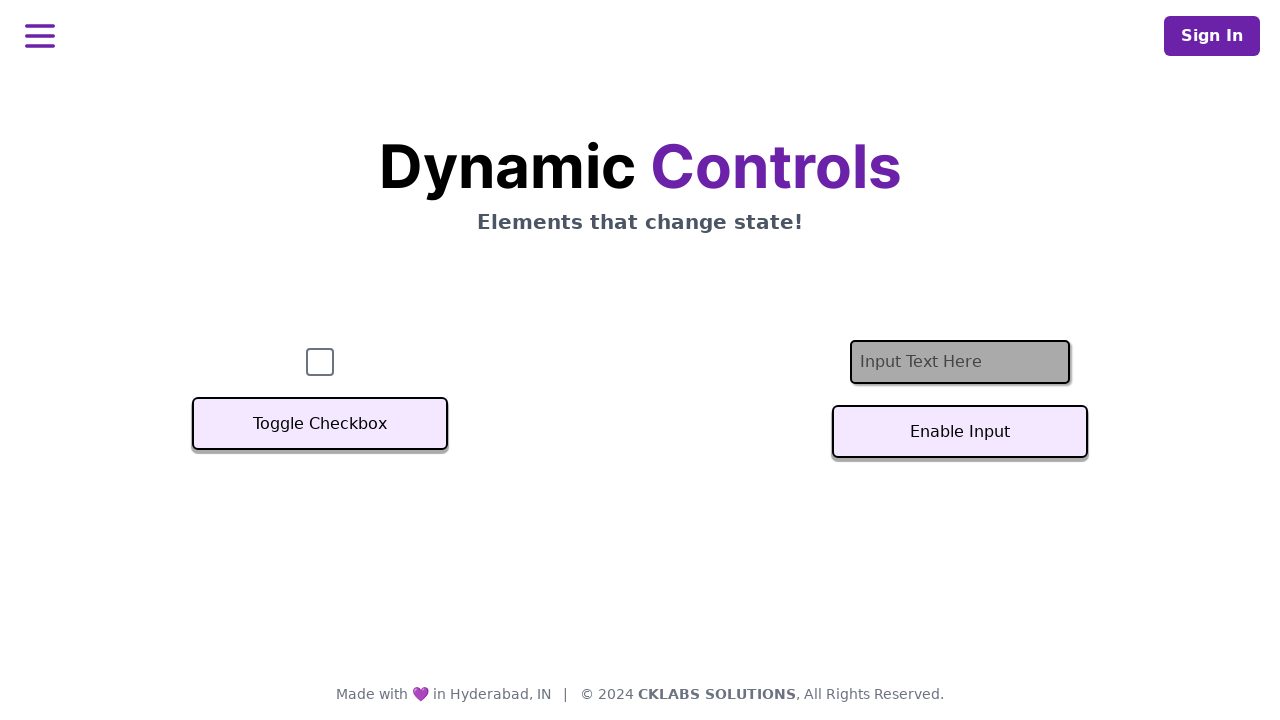

Located the input text field
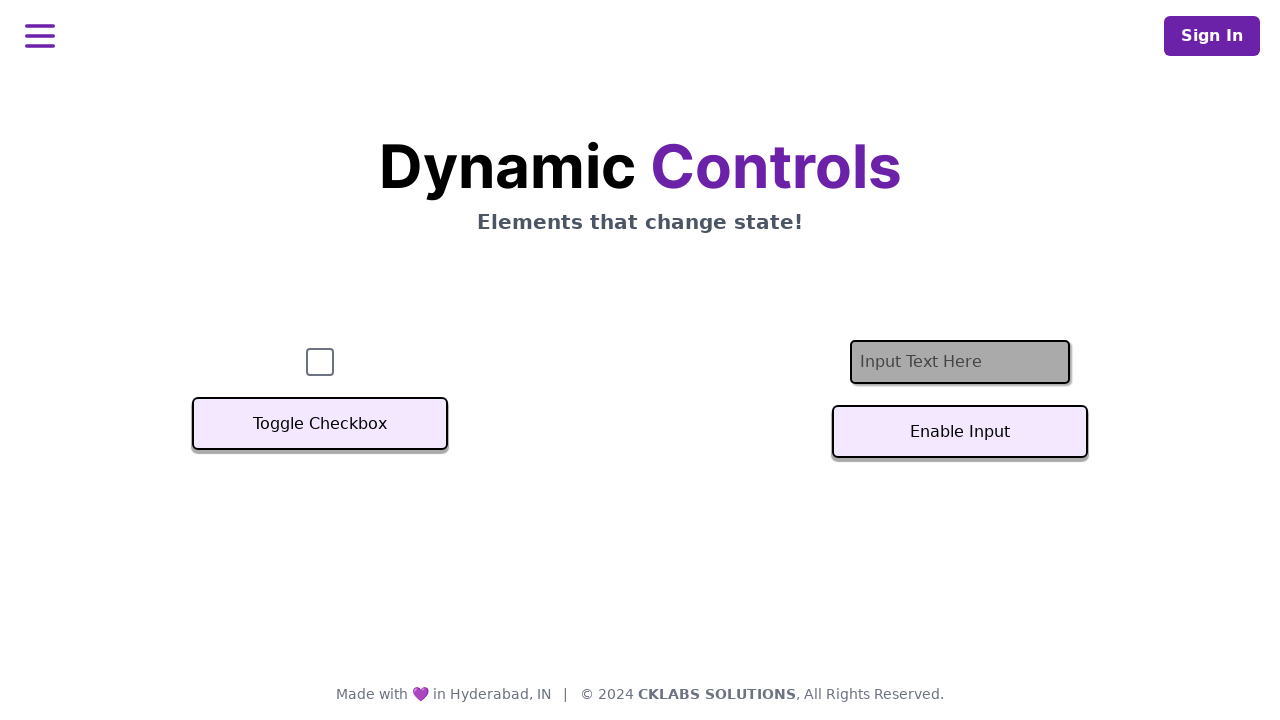

Clicked the 'Enable Input' button at (960, 432) on xpath=//button[text()='Enable Input']
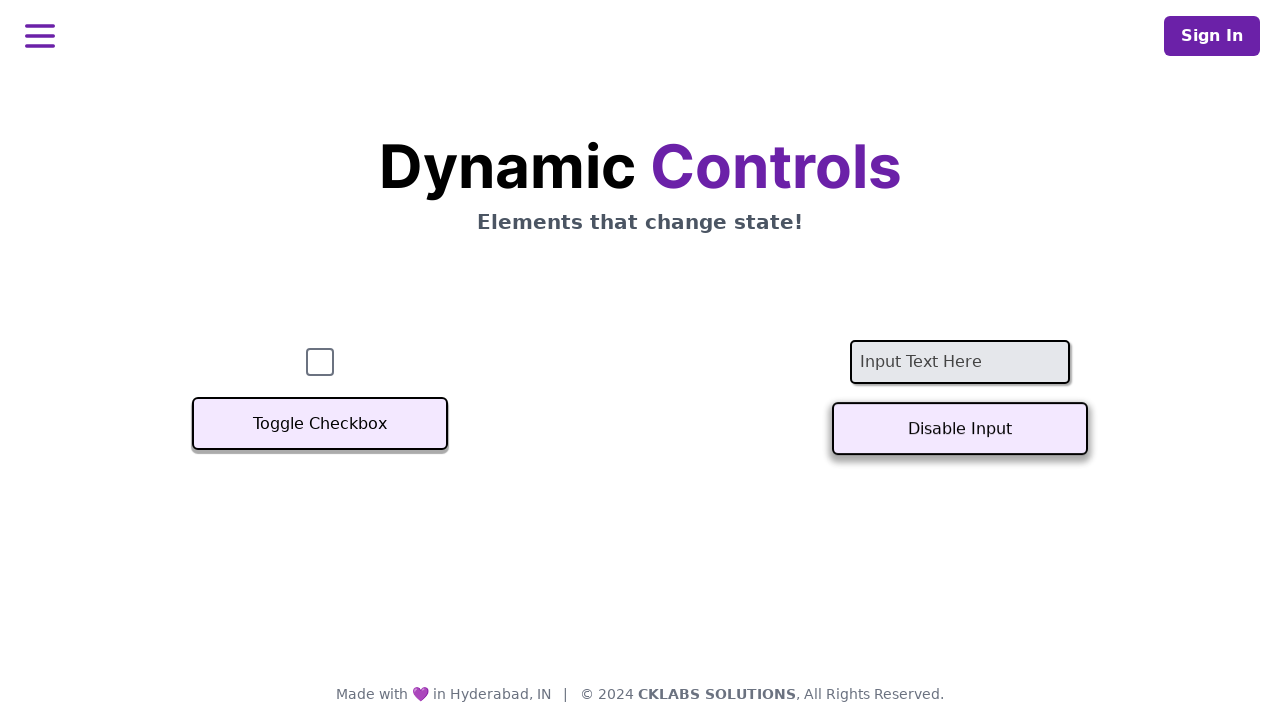

Input field is now enabled
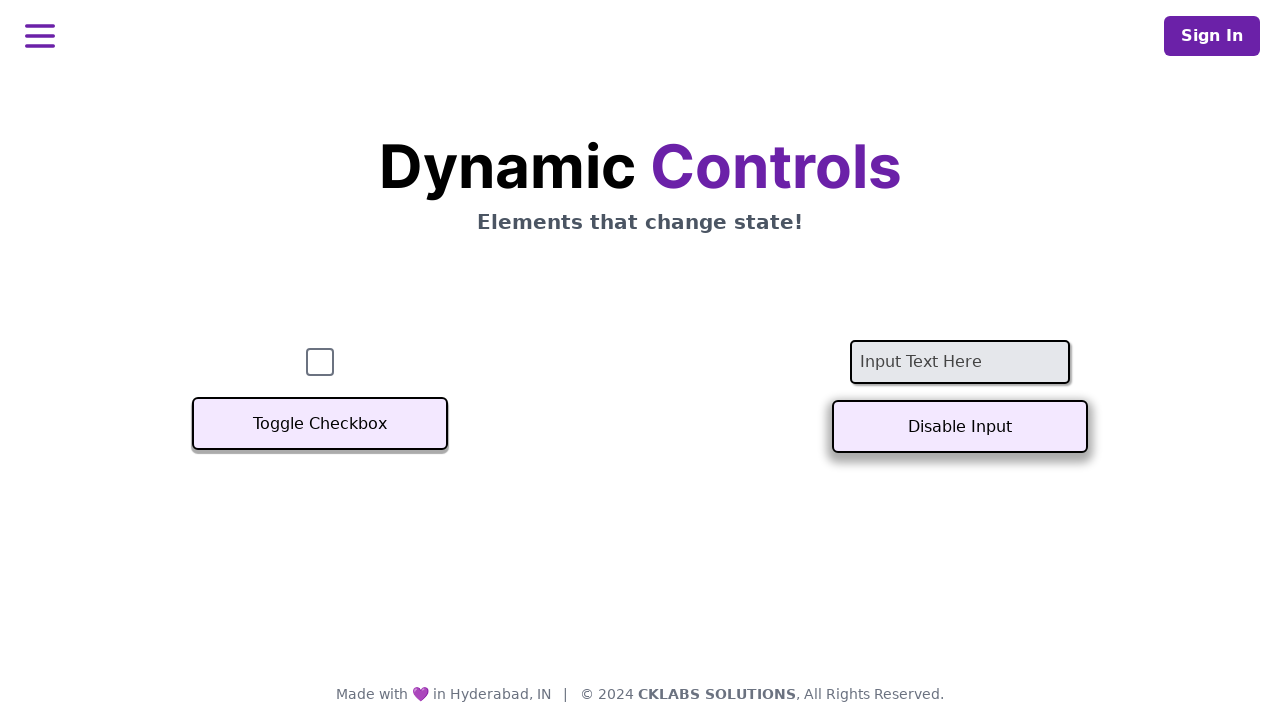

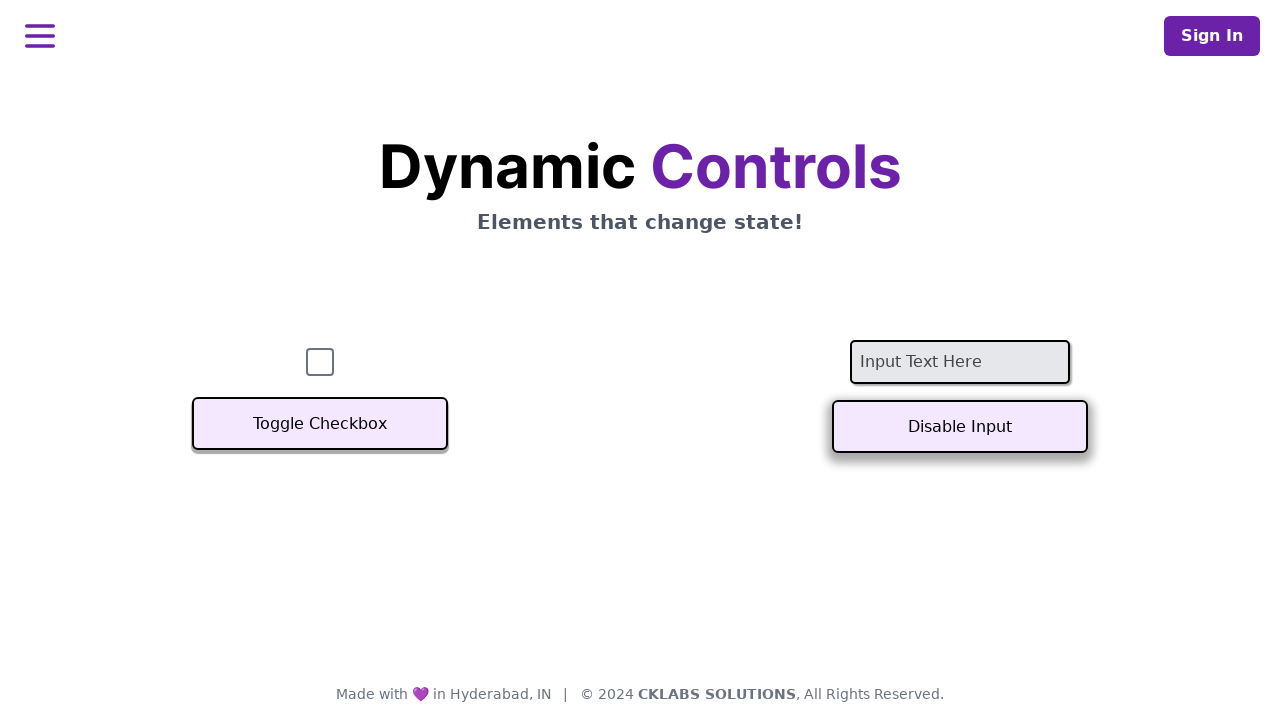